Tests the search functionality on Python.org by entering a search query and submitting the form

Starting URL: https://www.python.org/

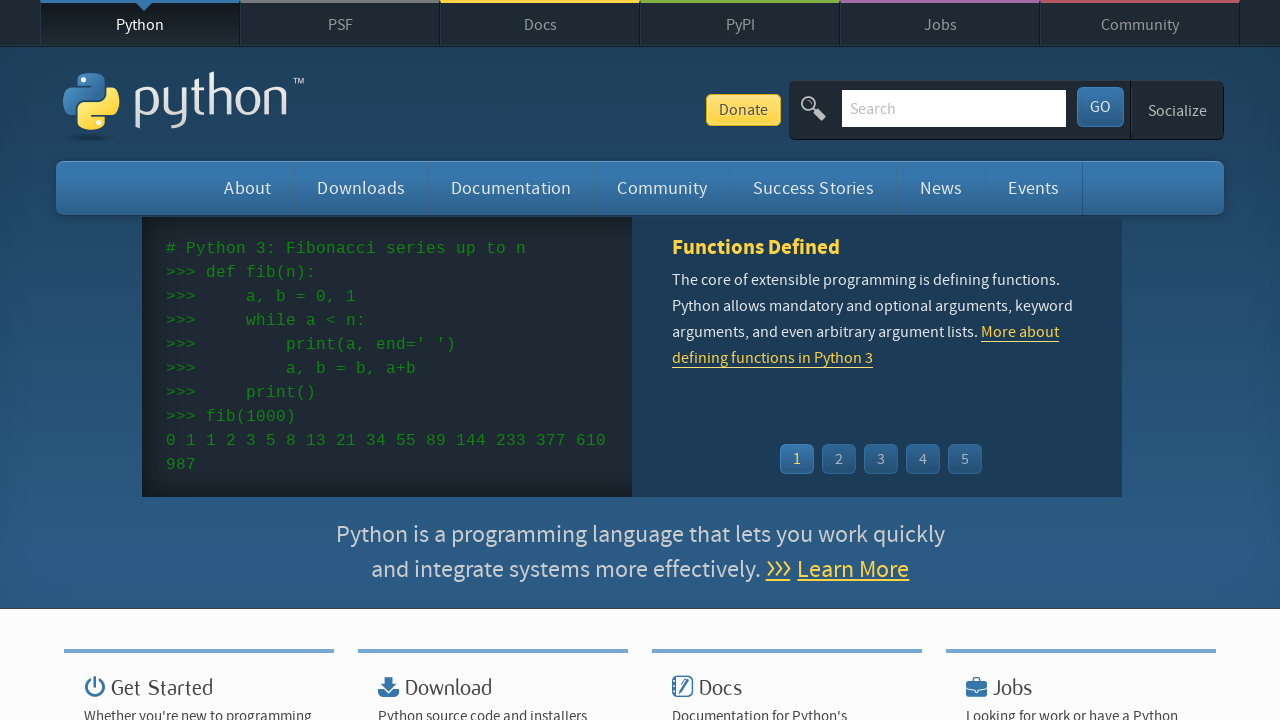

Filled search bar with 'Getting start with python' on input[placeholder='Search']
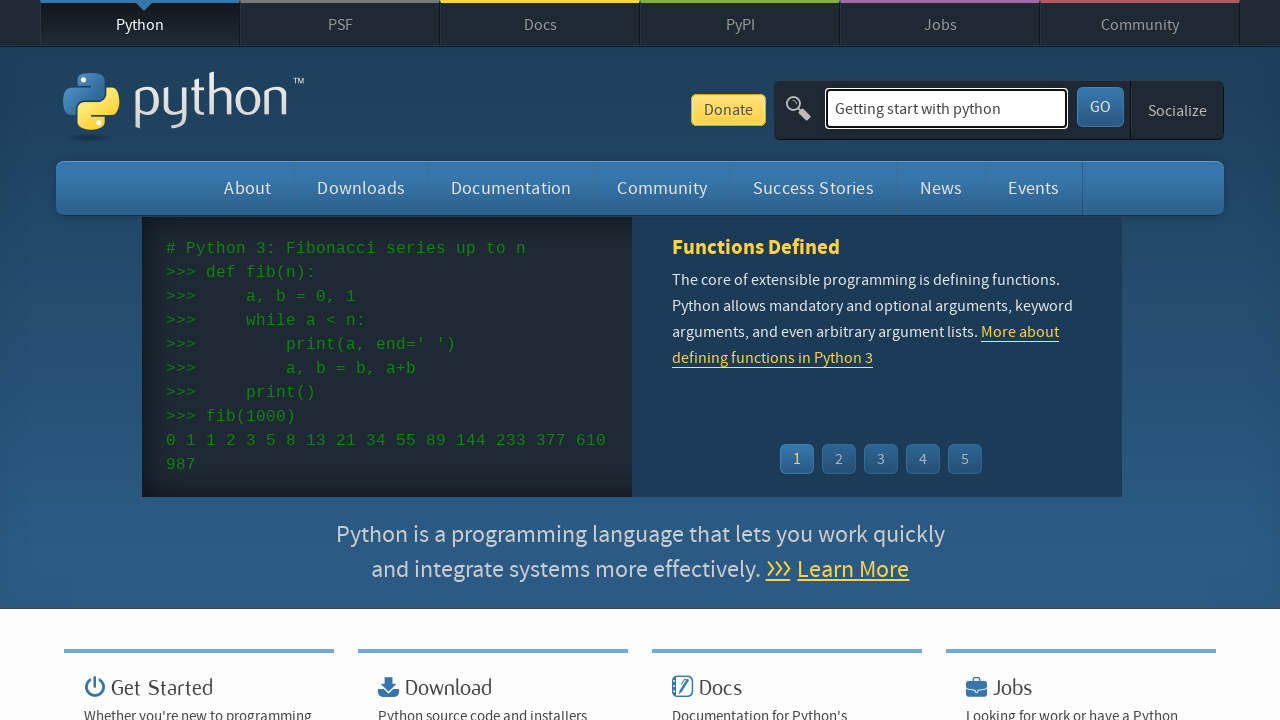

Pressed Enter to submit search query on input[placeholder='Search']
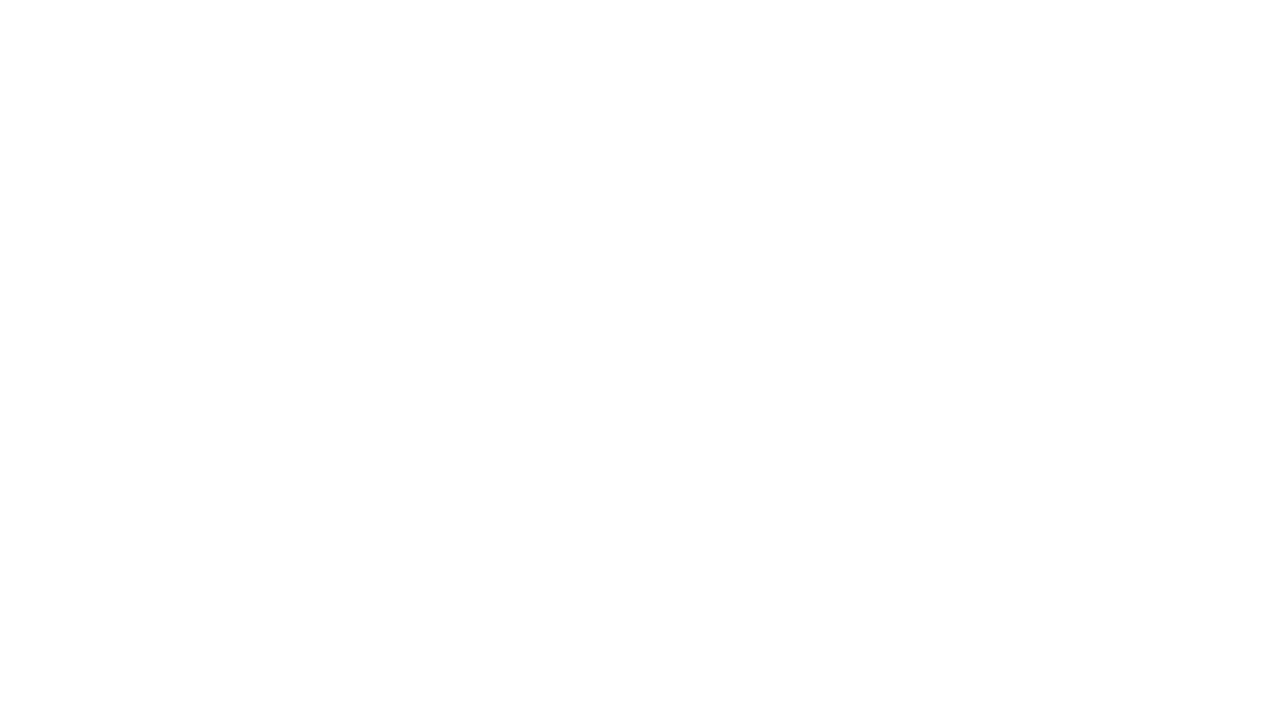

Waited for search results page to load (networkidle)
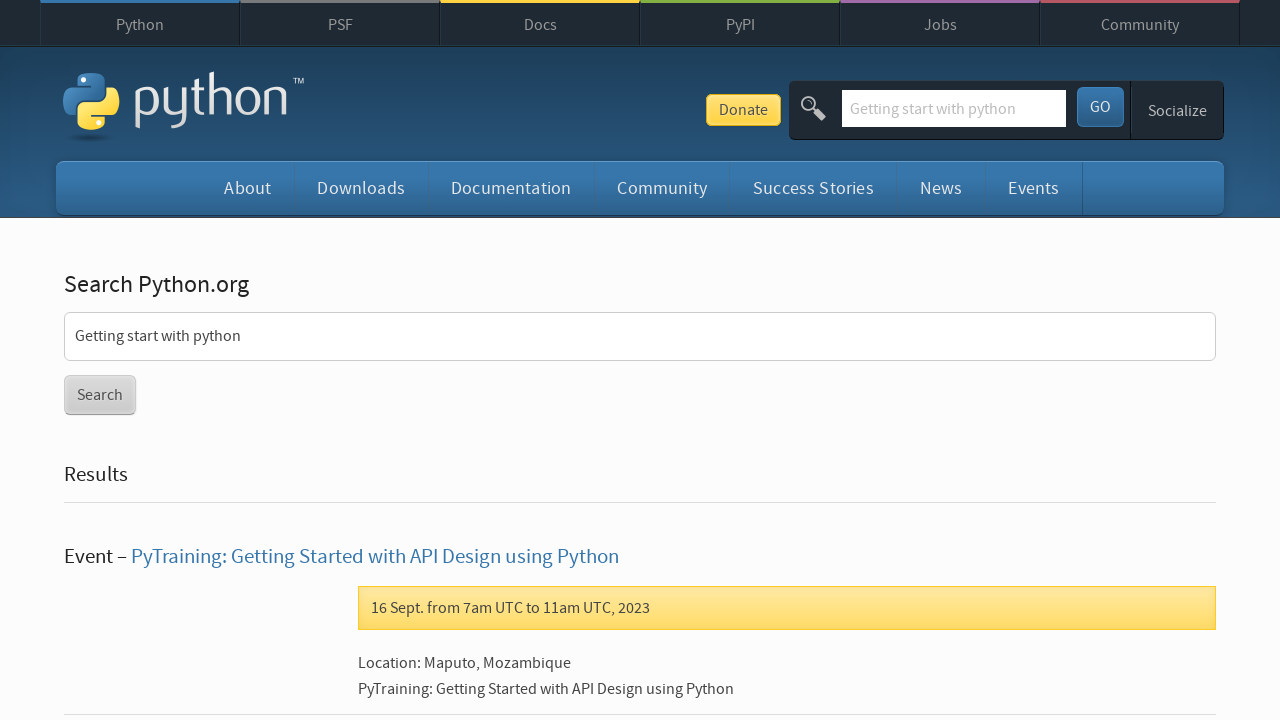

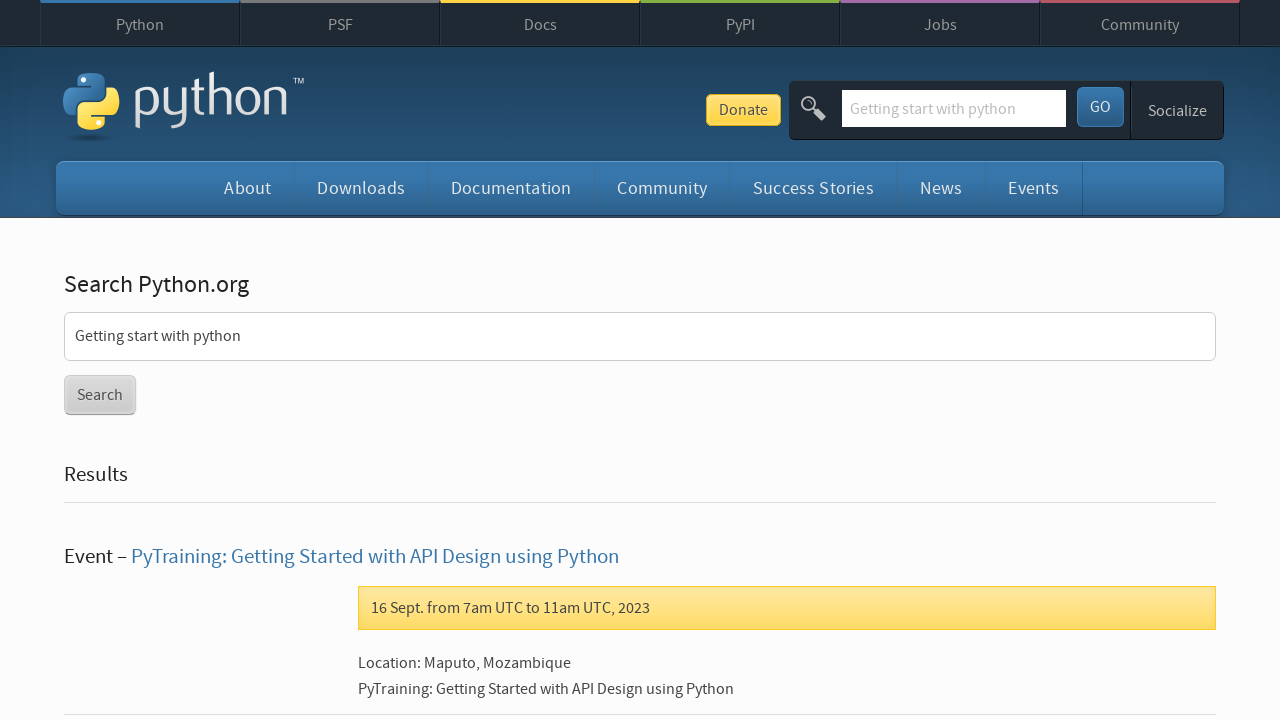